Tests an Angular calculator demo by entering two numbers and clicking the Go button to perform calculation

Starting URL: http://juliemr.github.io/protractor-demo/

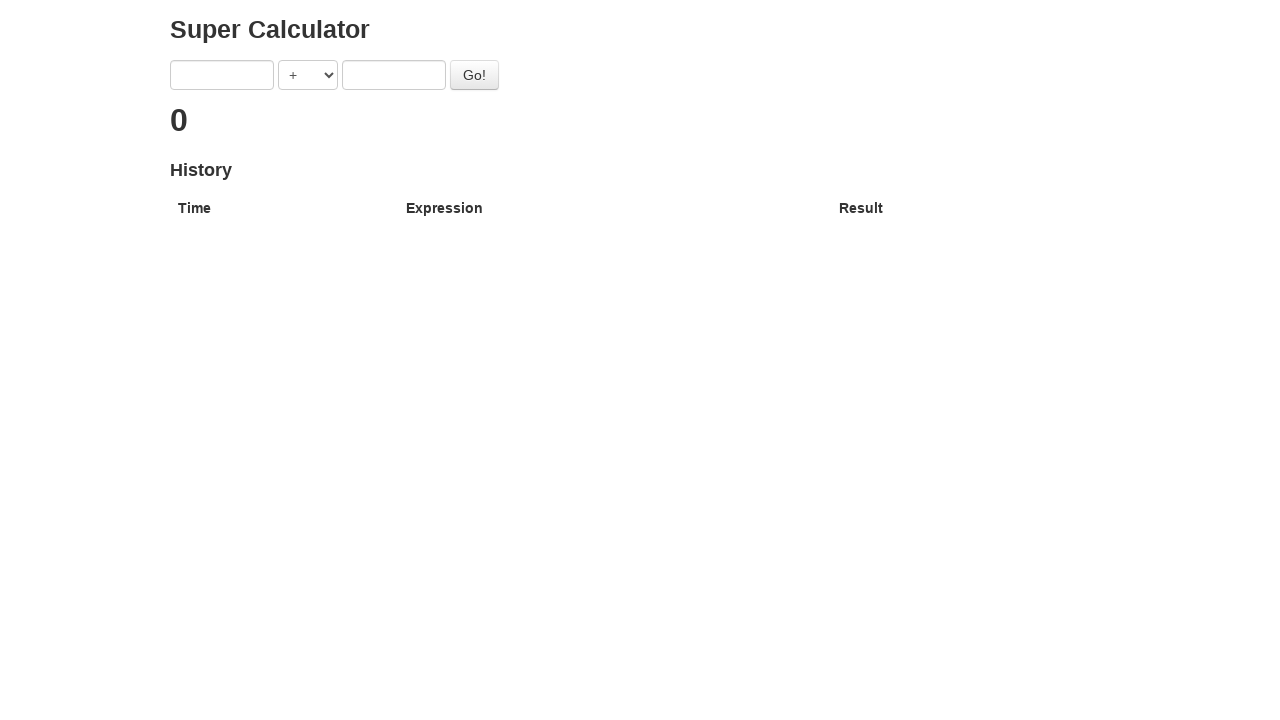

Filled first number input with '2' on [ng-model='first']
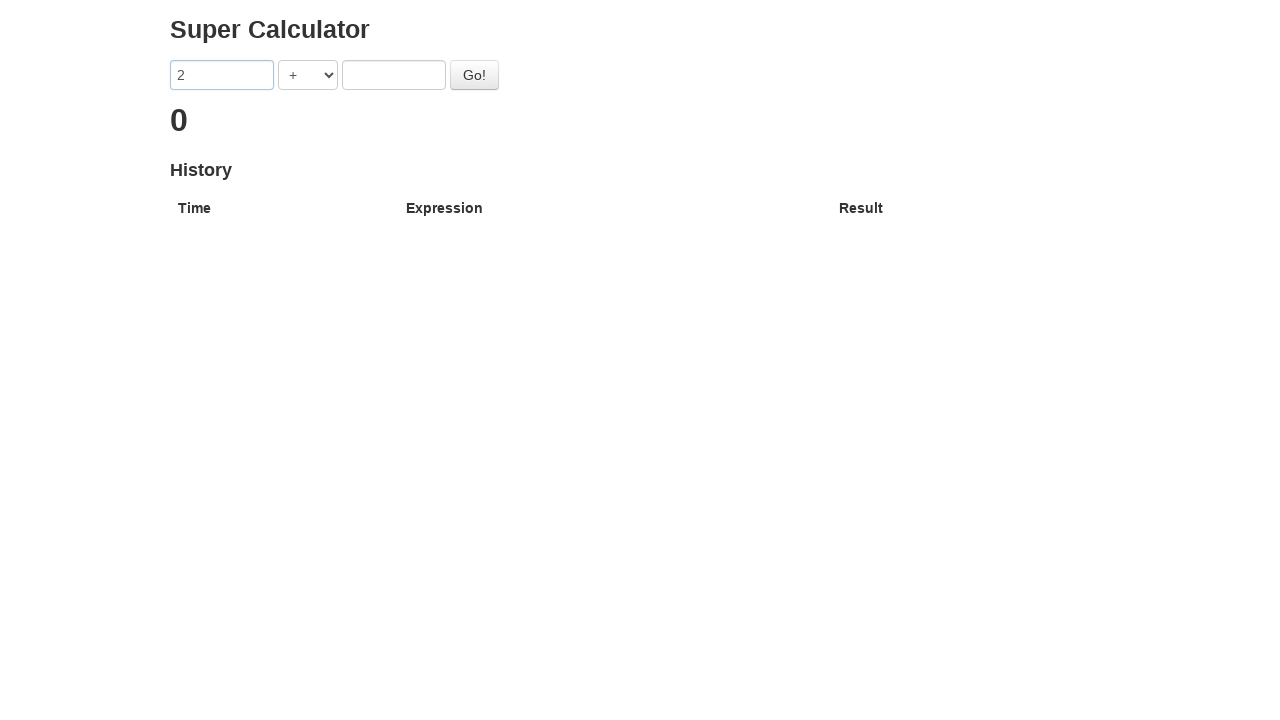

Filled second number input with '2' on [ng-model='second']
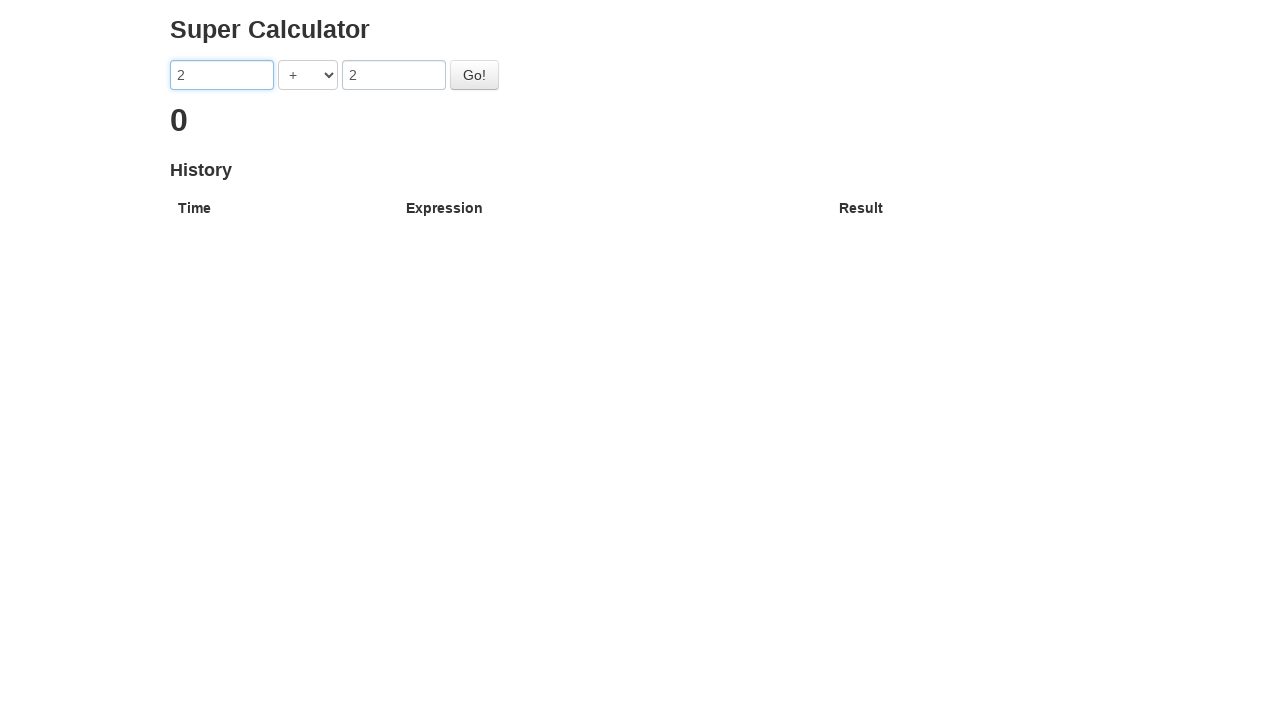

Clicked the 'Go!' button to perform calculation at (474, 75) on internal:role=button[name="Go!"i]
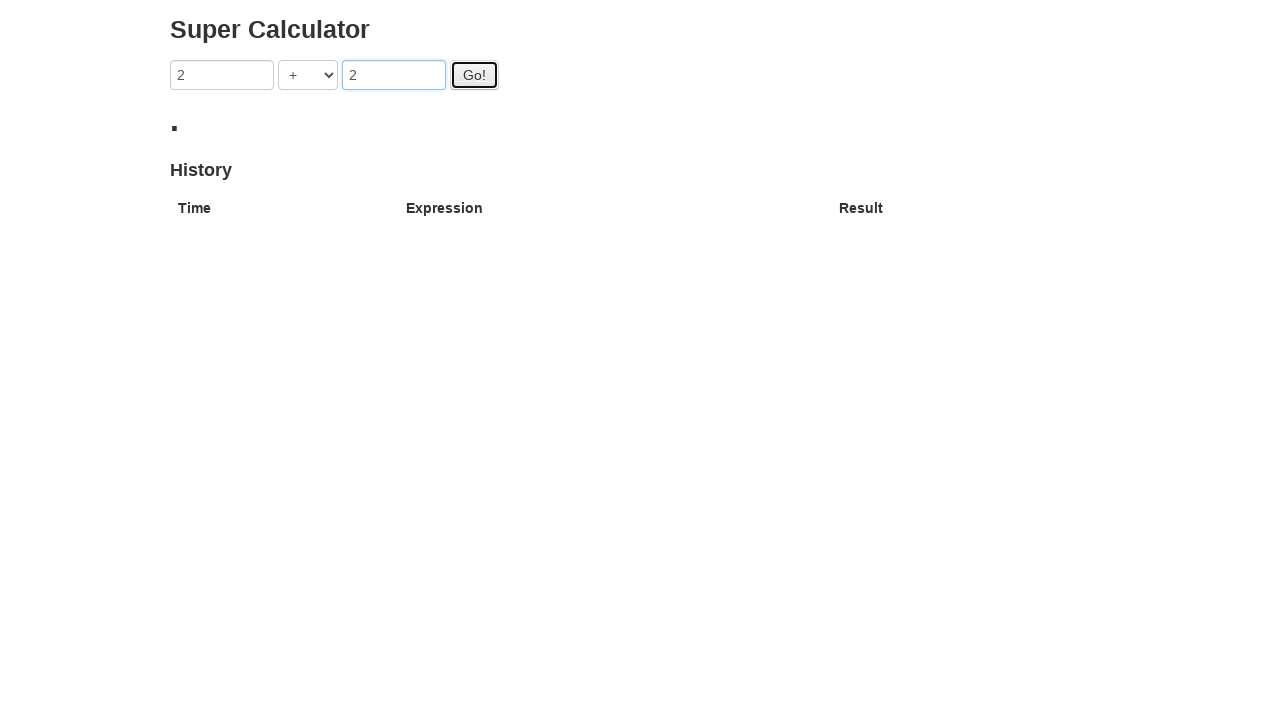

Waited 2000ms for calculation result to appear
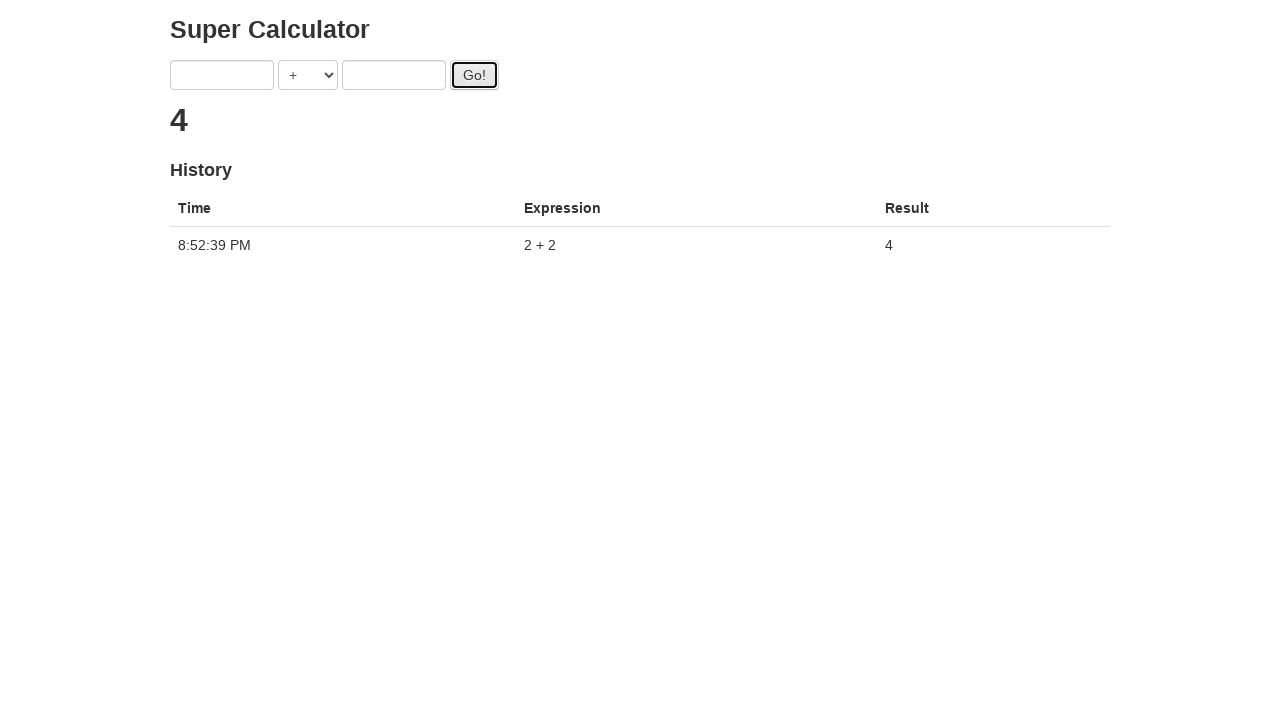

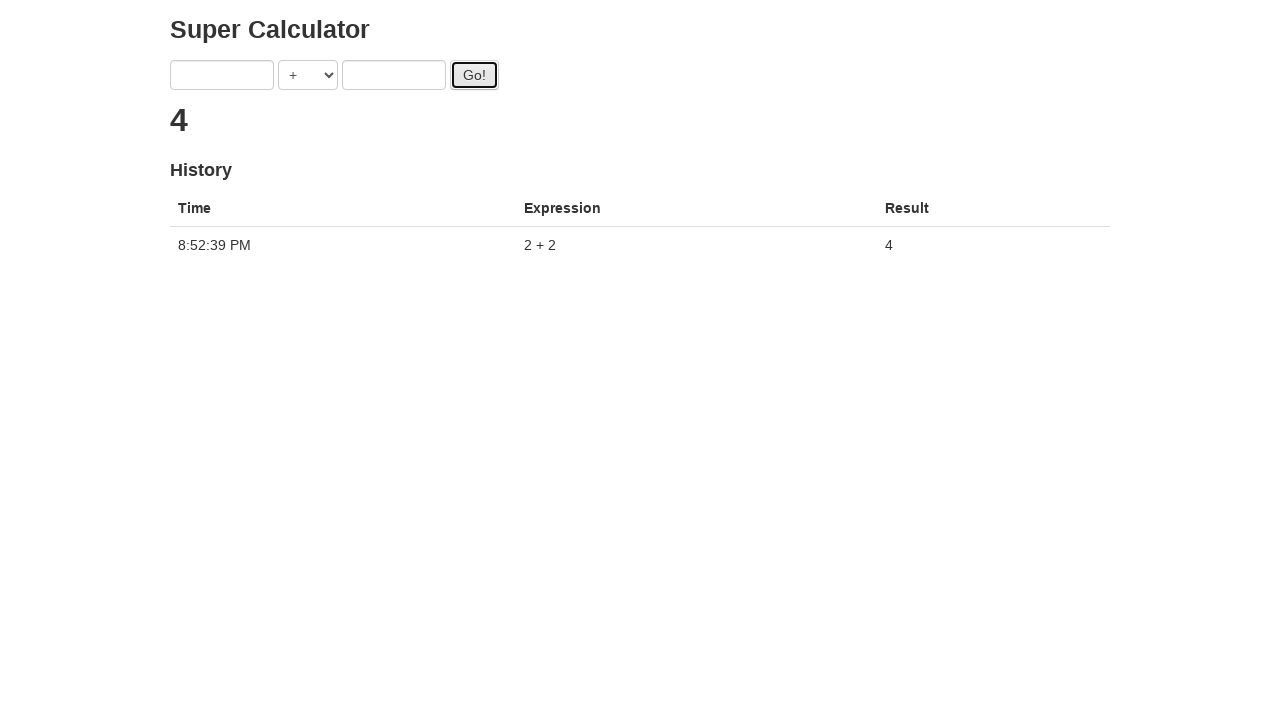